Navigates to the Demoblaze demo e-commerce website homepage and verifies the page loads.

Starting URL: https://www.demoblaze.com/index.html

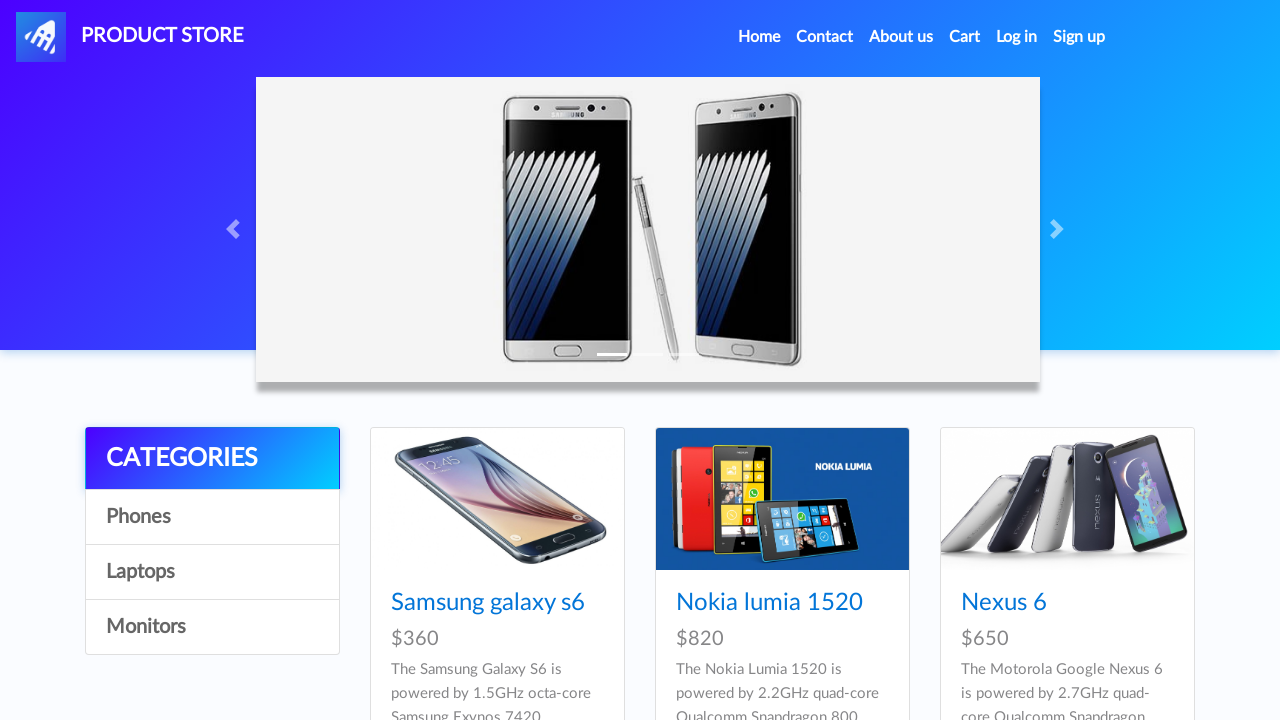

Waited for main content area to load on Demoblaze homepage
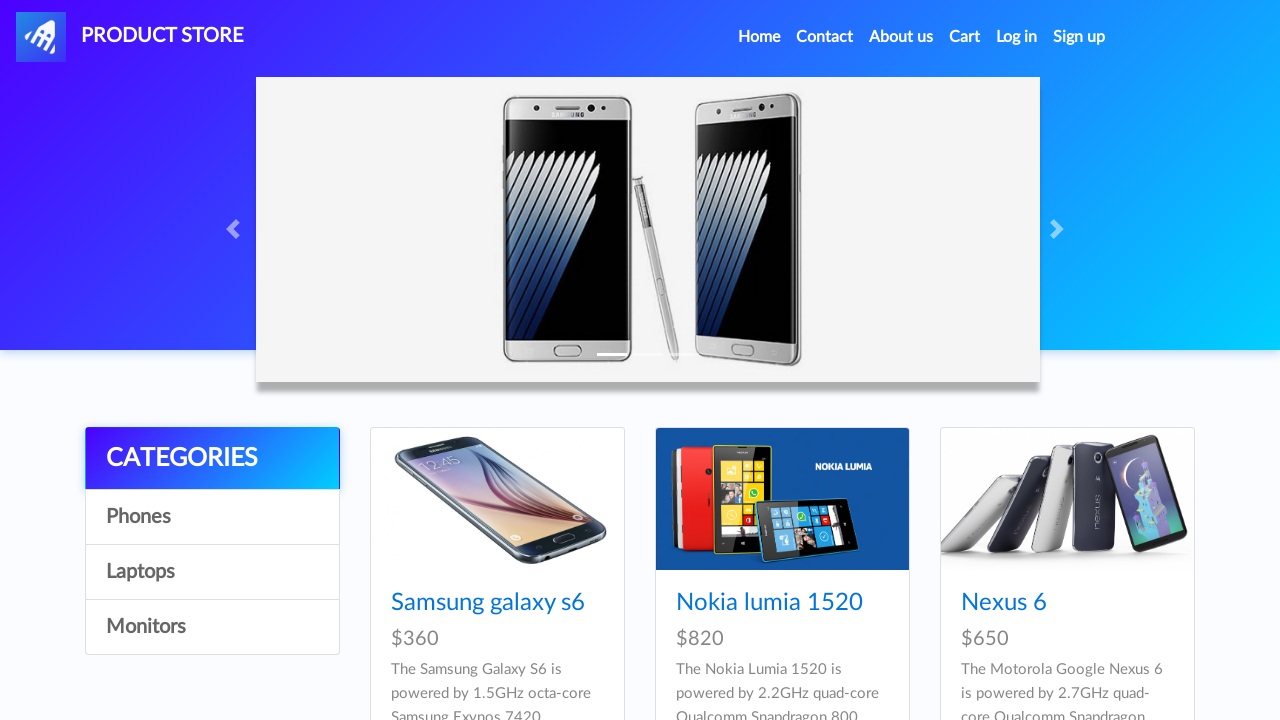

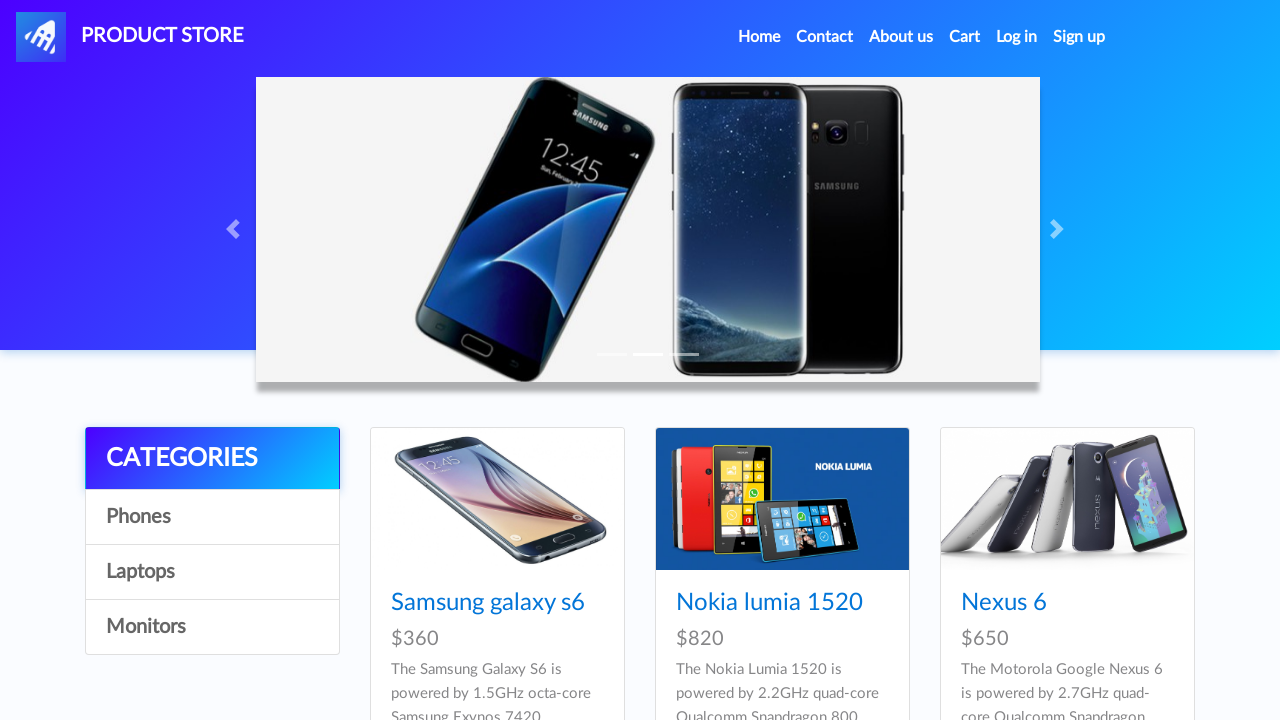